Tests browser window handling by clicking a link that opens a new window, switching to the new window, and verifying the heading text is displayed.

Starting URL: https://the-internet.herokuapp.com/windows

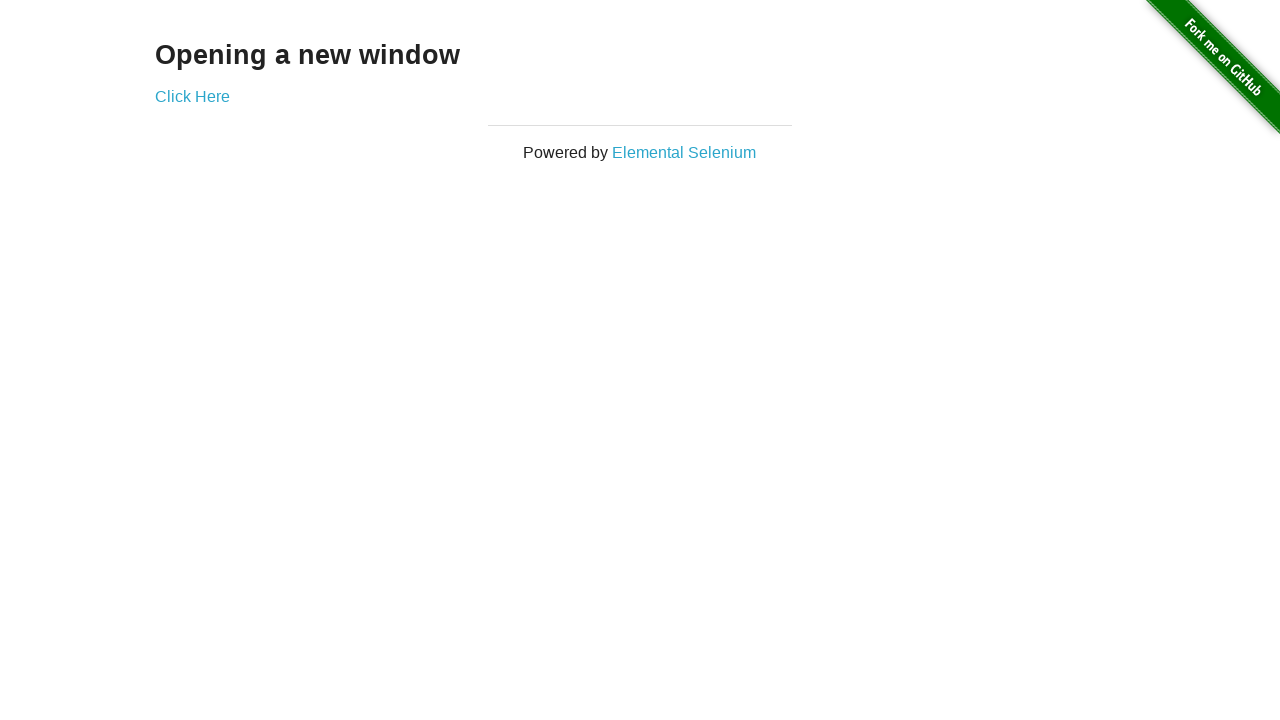

Reloaded the page at https://the-internet.herokuapp.com/windows
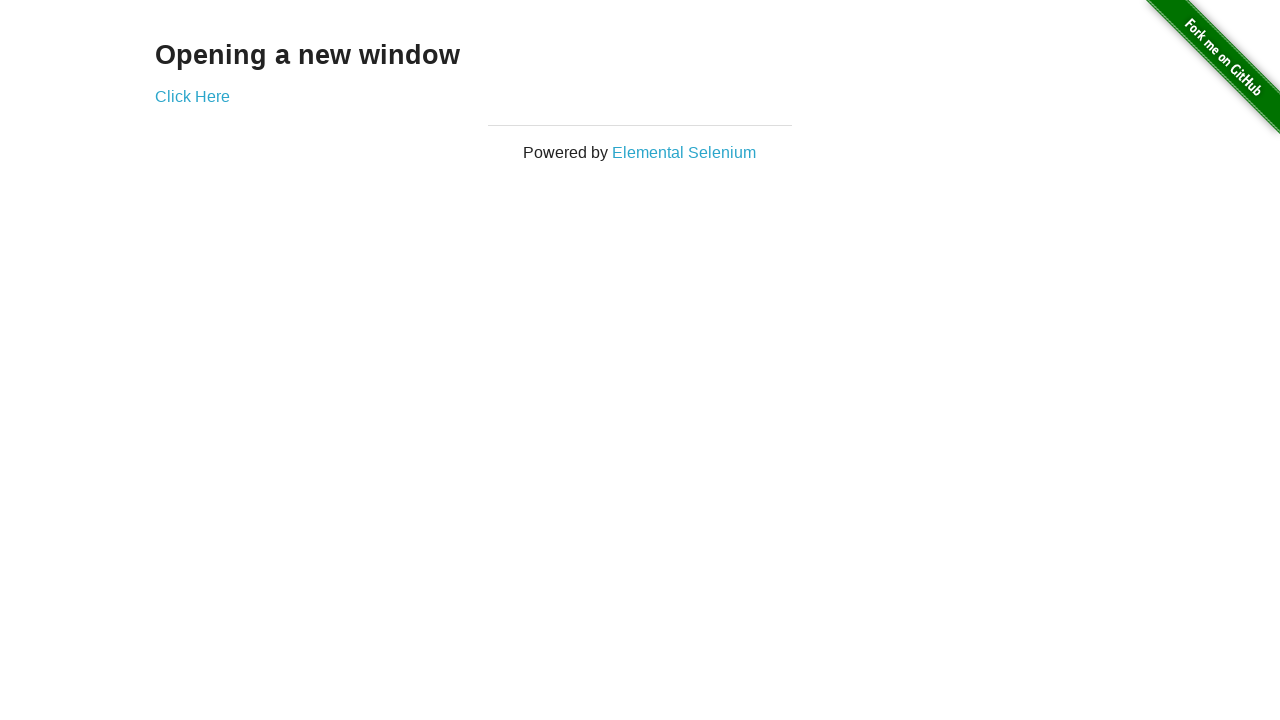

Clicked 'Click Here' link to open new window at (192, 96) on text=Click Here
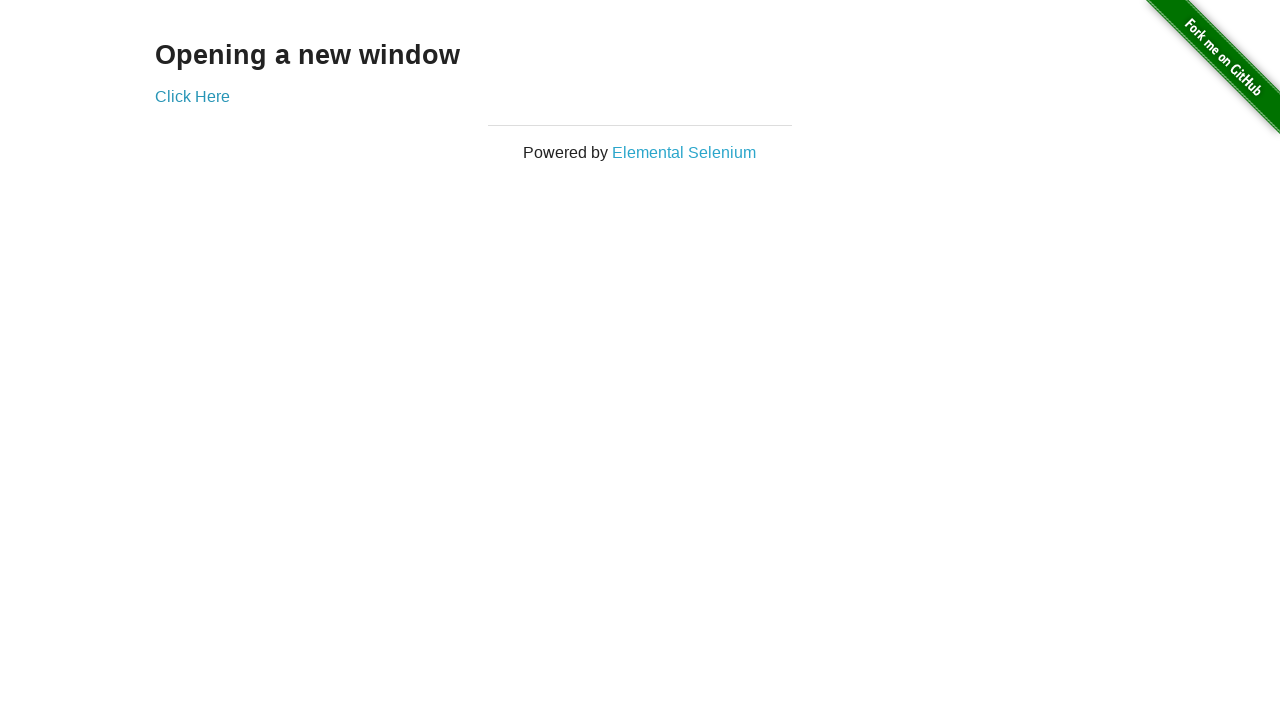

Switched to new window that was opened
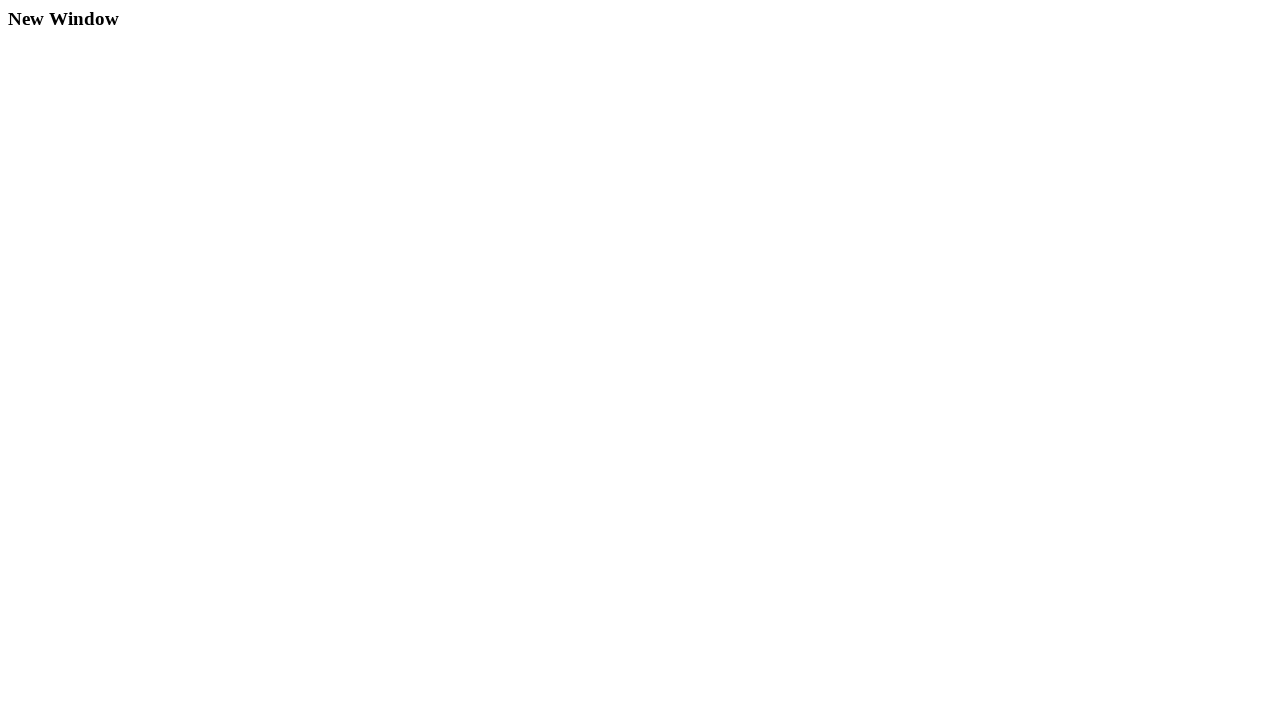

New page finished loading
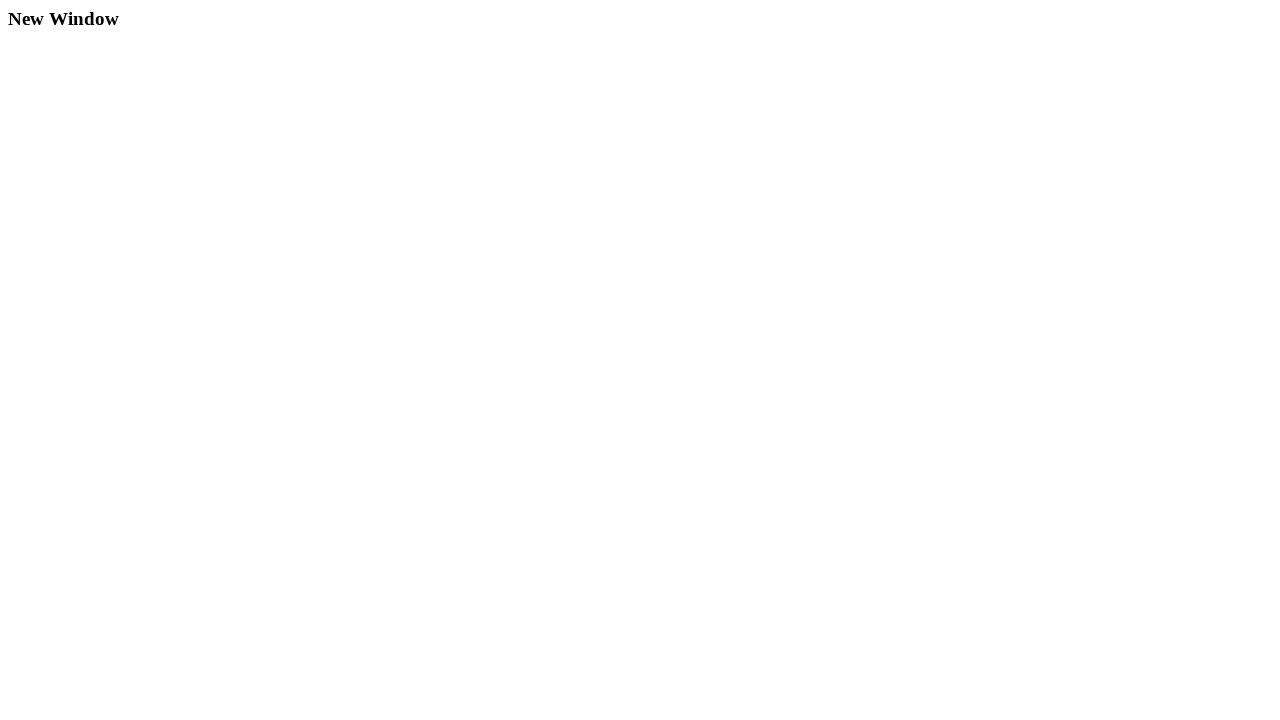

Verified h3 heading element is displayed on new window
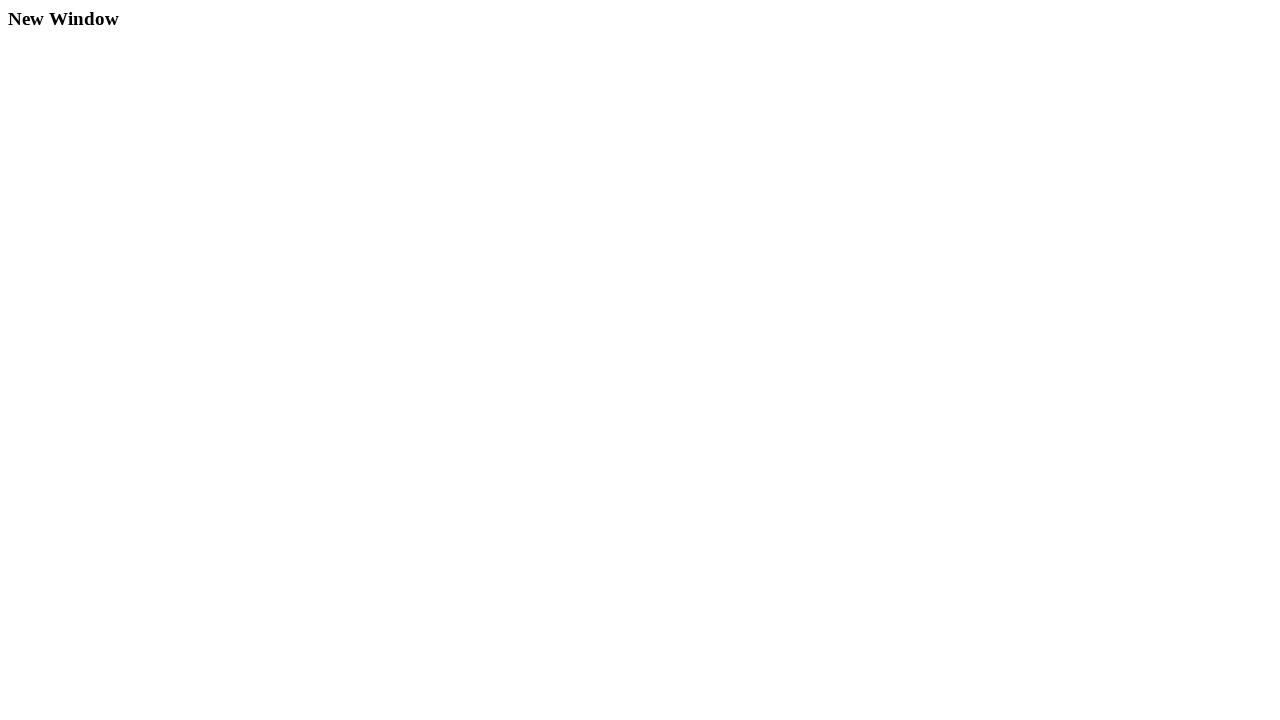

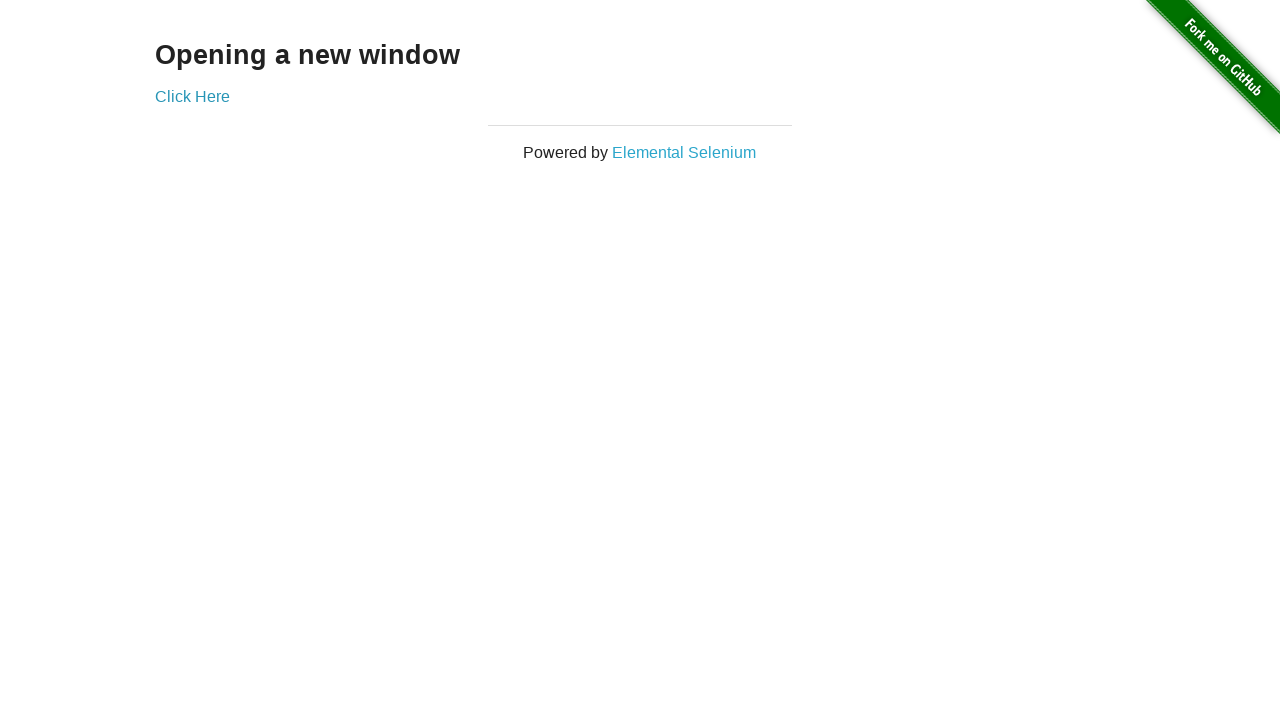